Tests registration form validation when Address field is left blank, expecting error alert

Starting URL: http://automationbykrishna.com/#

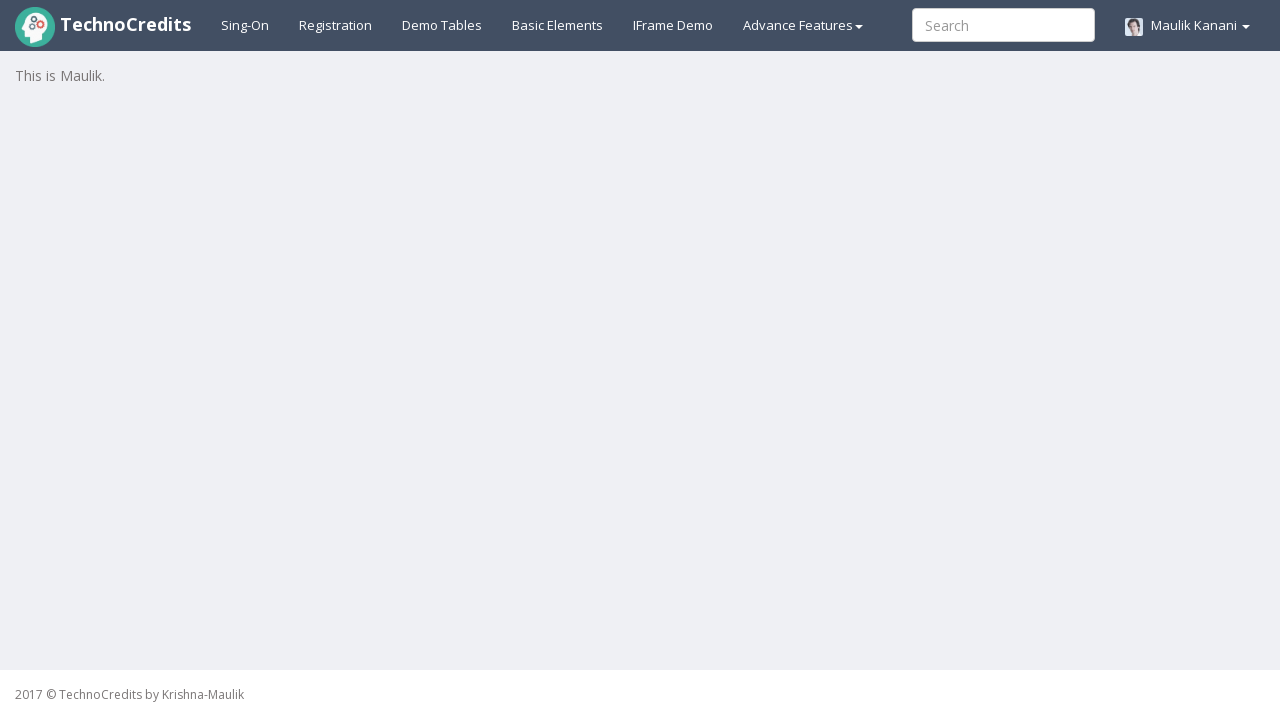

Clicked on registration link at (336, 25) on a#registration2
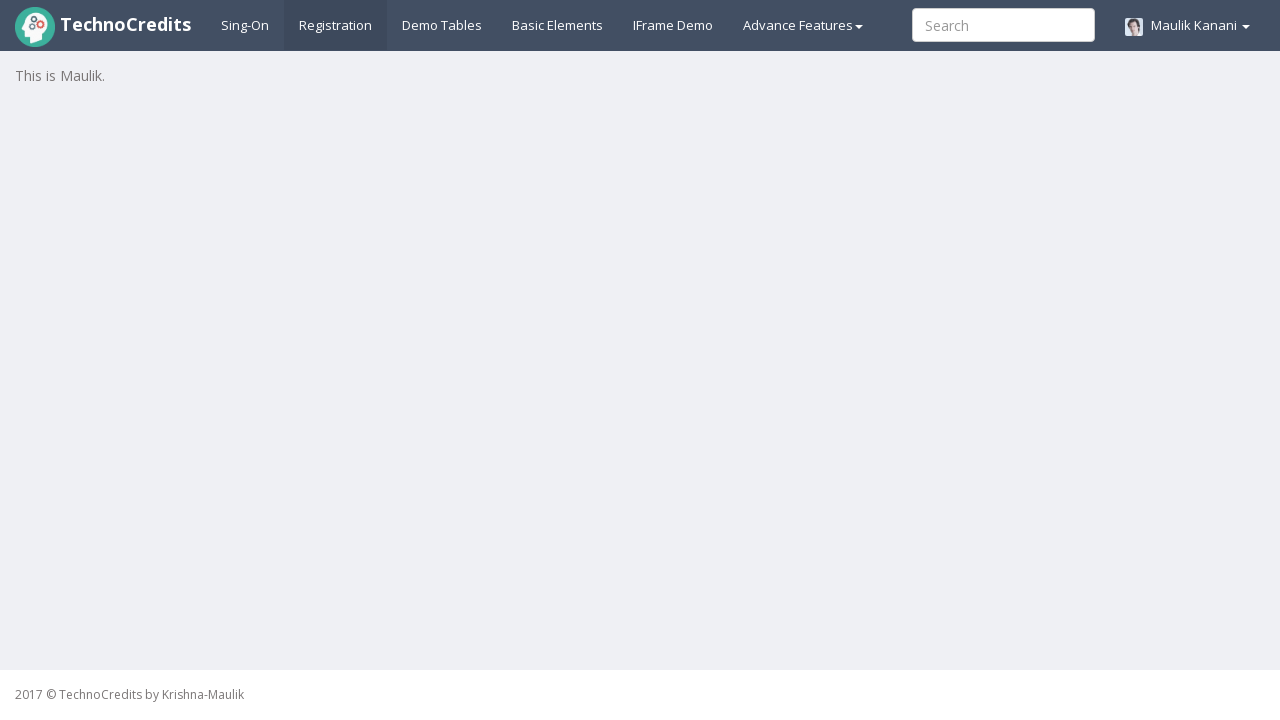

Filled Full Name field with 'Emily Davis' on input[placeholder='Full Name']
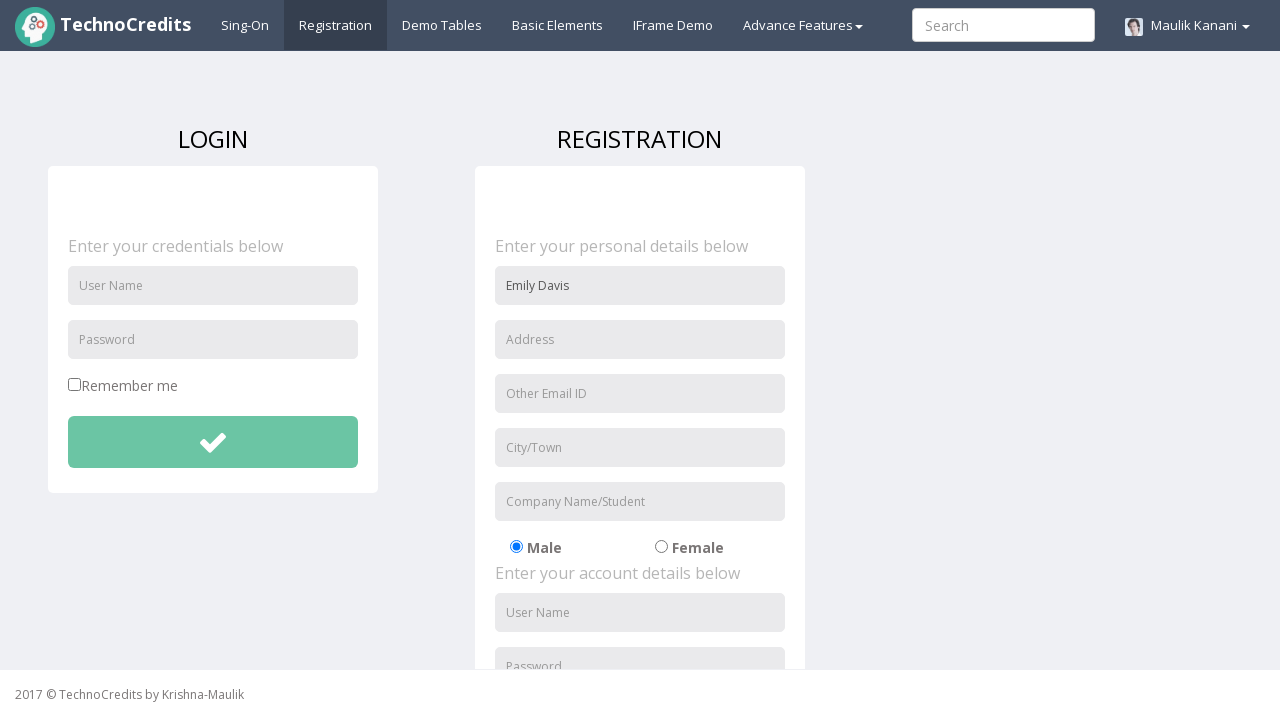

Filled Email field with 'emily.davis@example.com', Address field left blank intentionally on input[placeholder='Other Email ID']
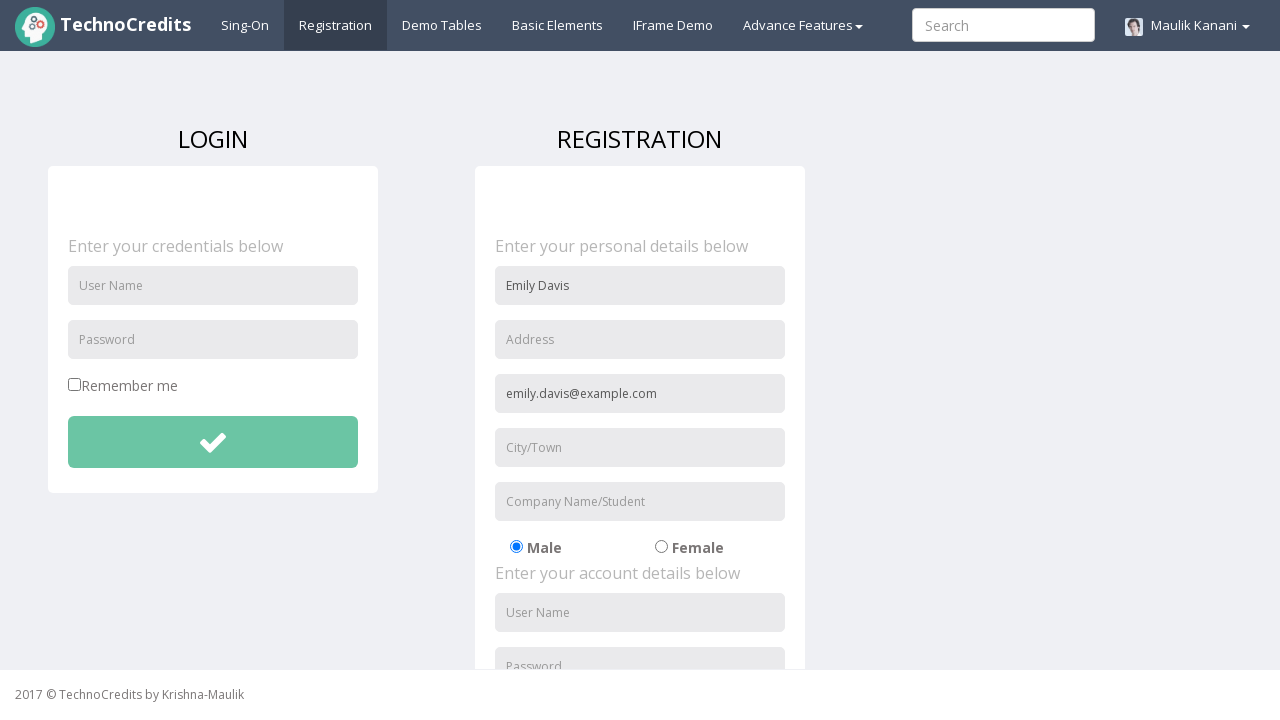

Filled City/Town field with 'Chicago' on input[placeholder='City/Town']
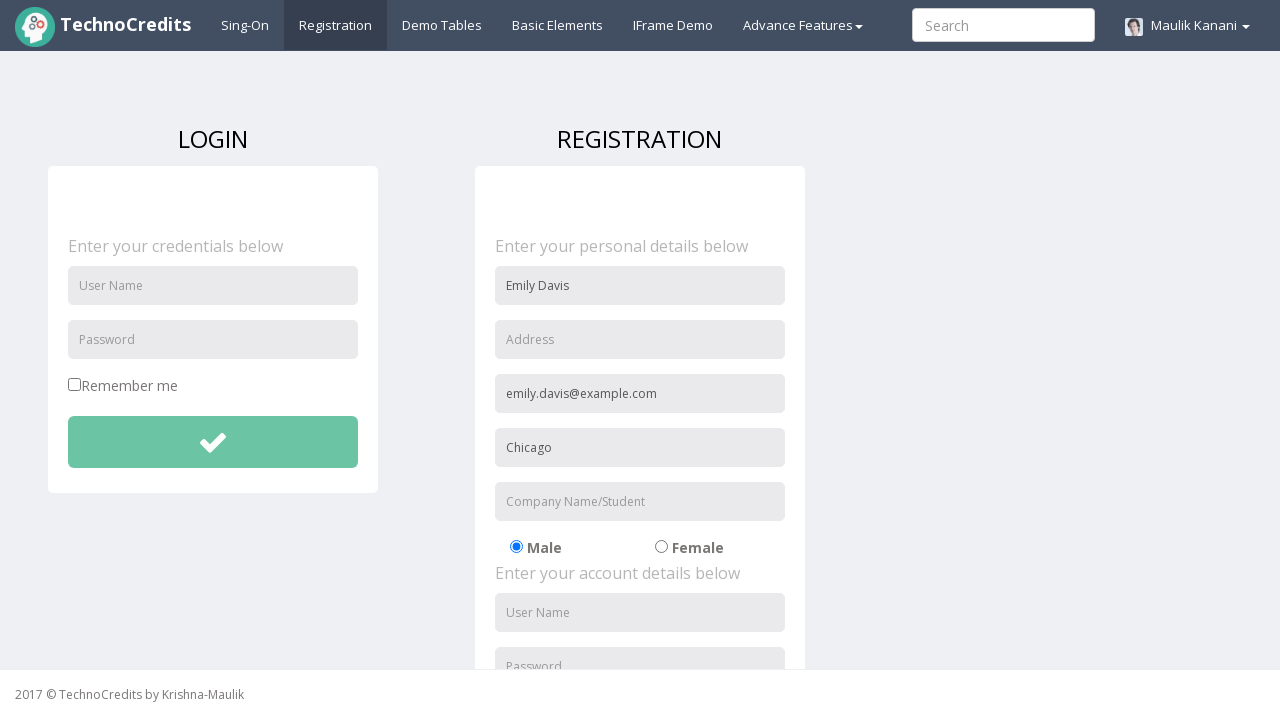

Filled Company Name field with 'InnovateCo' on input[placeholder='Company Name/Student']
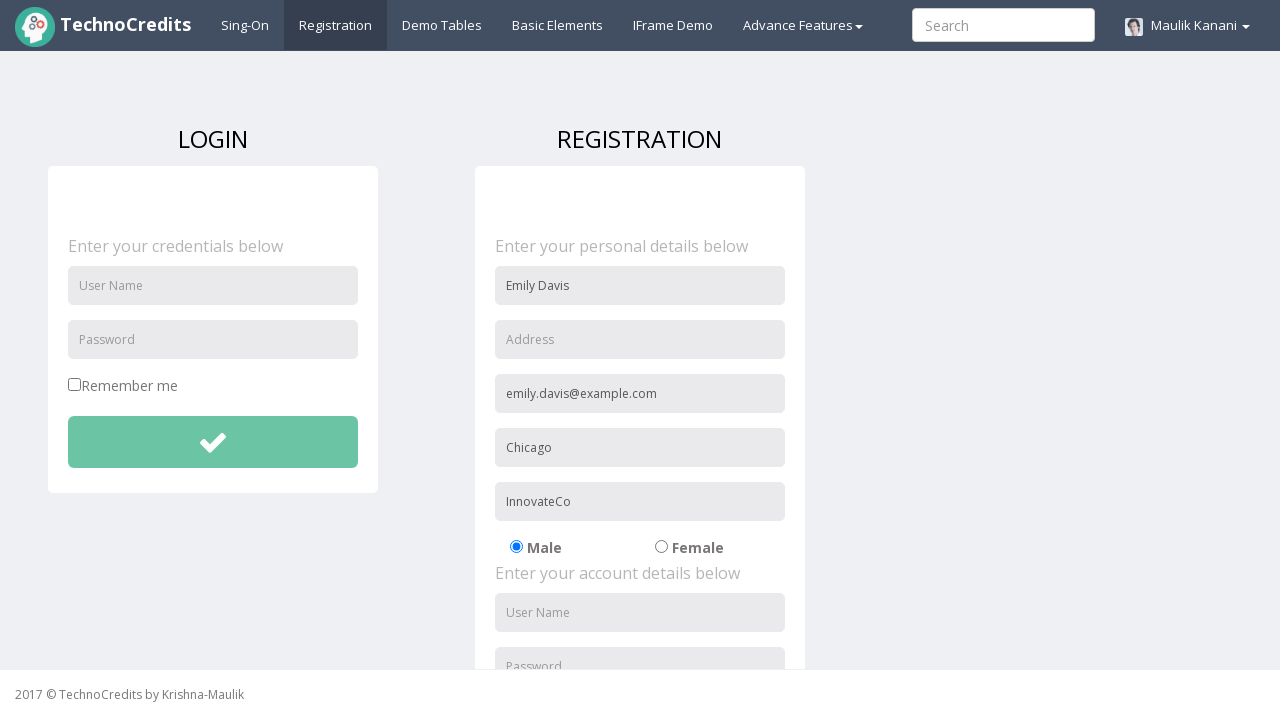

Selected radio button option at (661, 547) on label input#radio-02
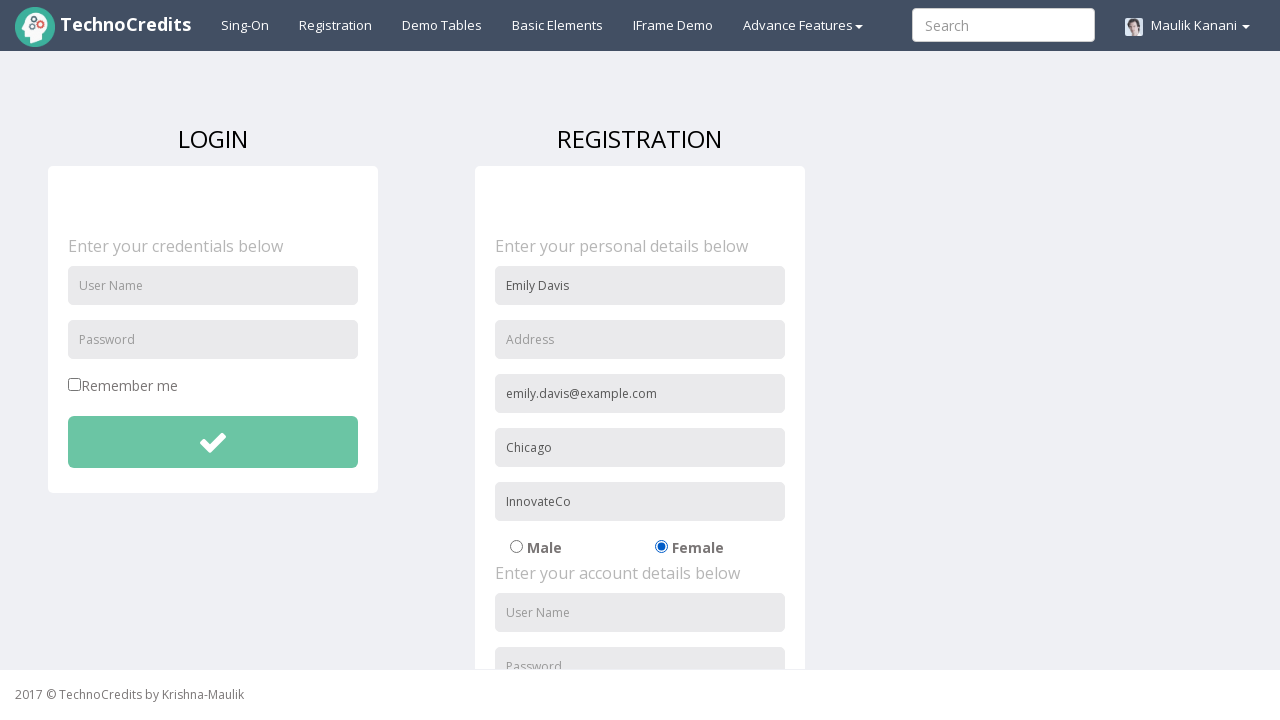

Filled Username field with 'emilydavis' on input#usernameReg
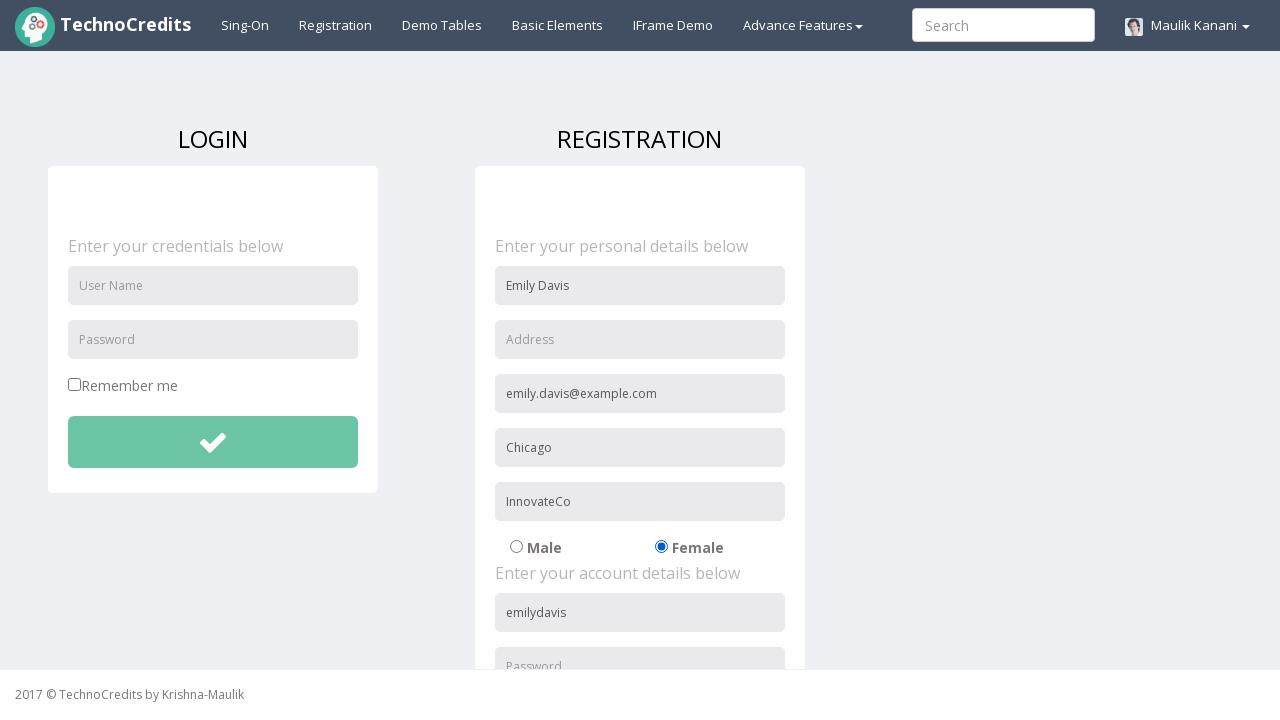

Filled Password field with 'emily567' on input#passwordReg
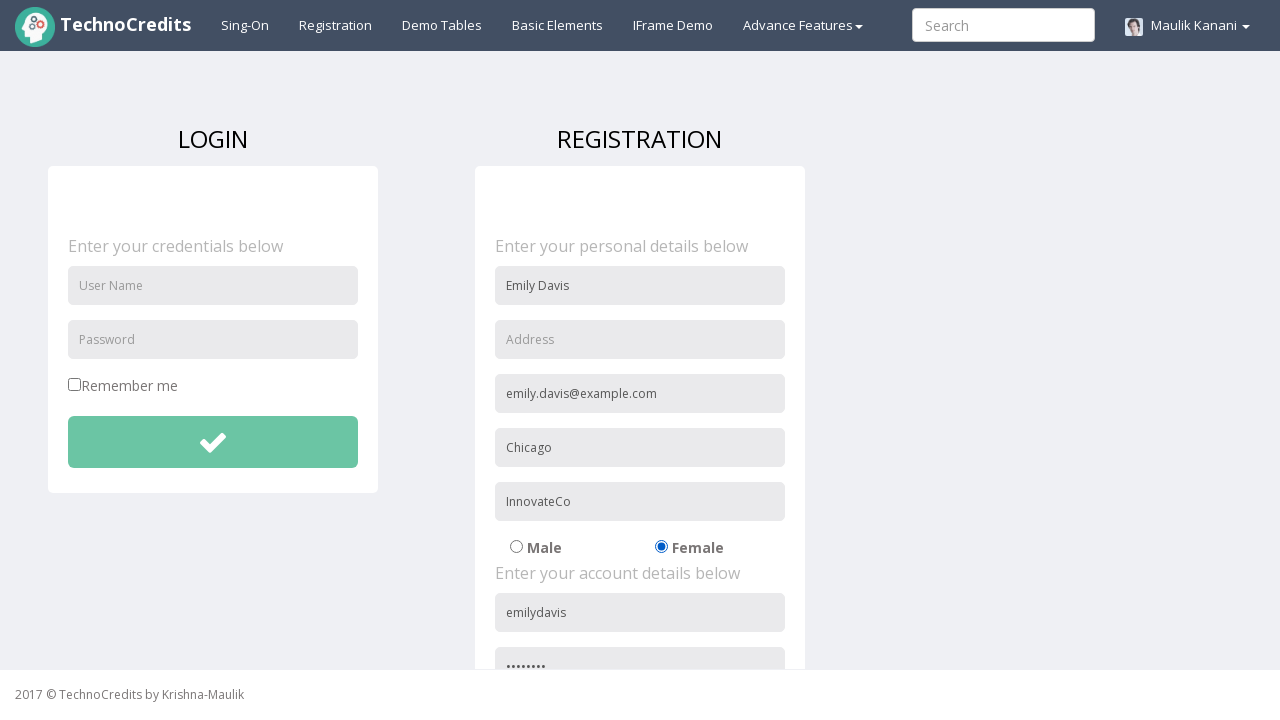

Filled Re-password field with 'emily567' on input#repasswordReg
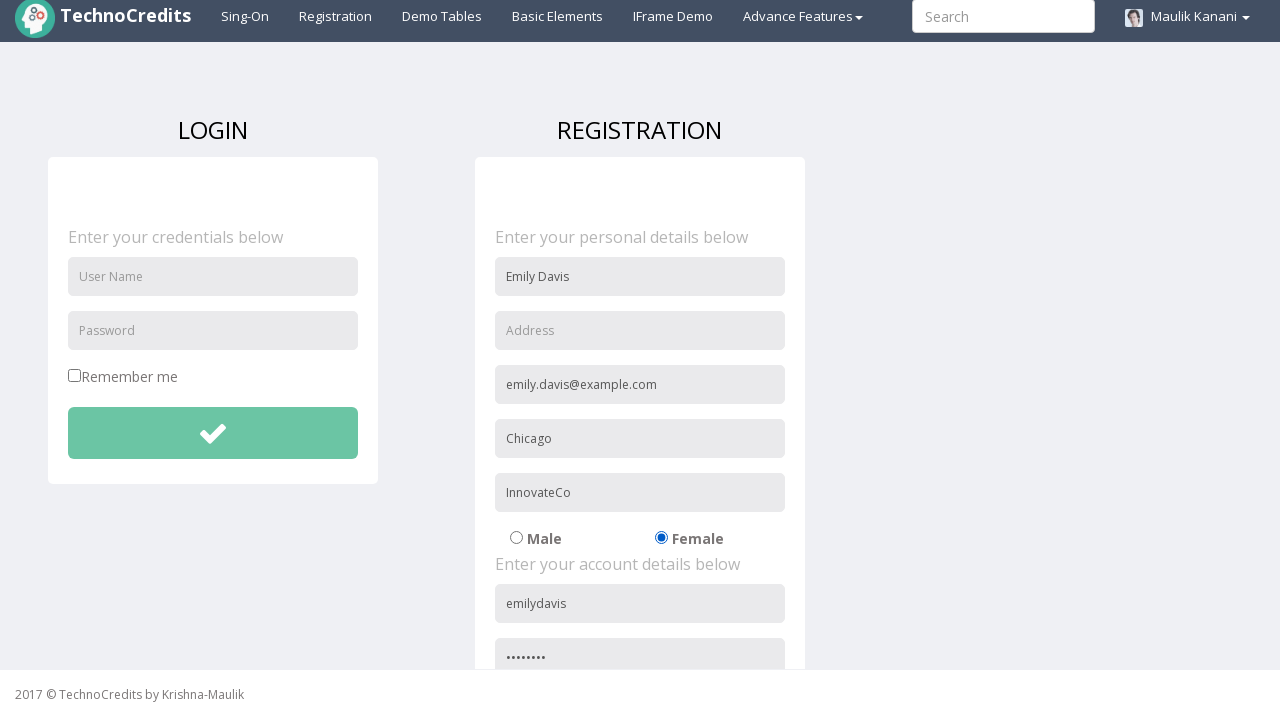

Checked agreement checkbox at (481, 601) on input#signupAgreement
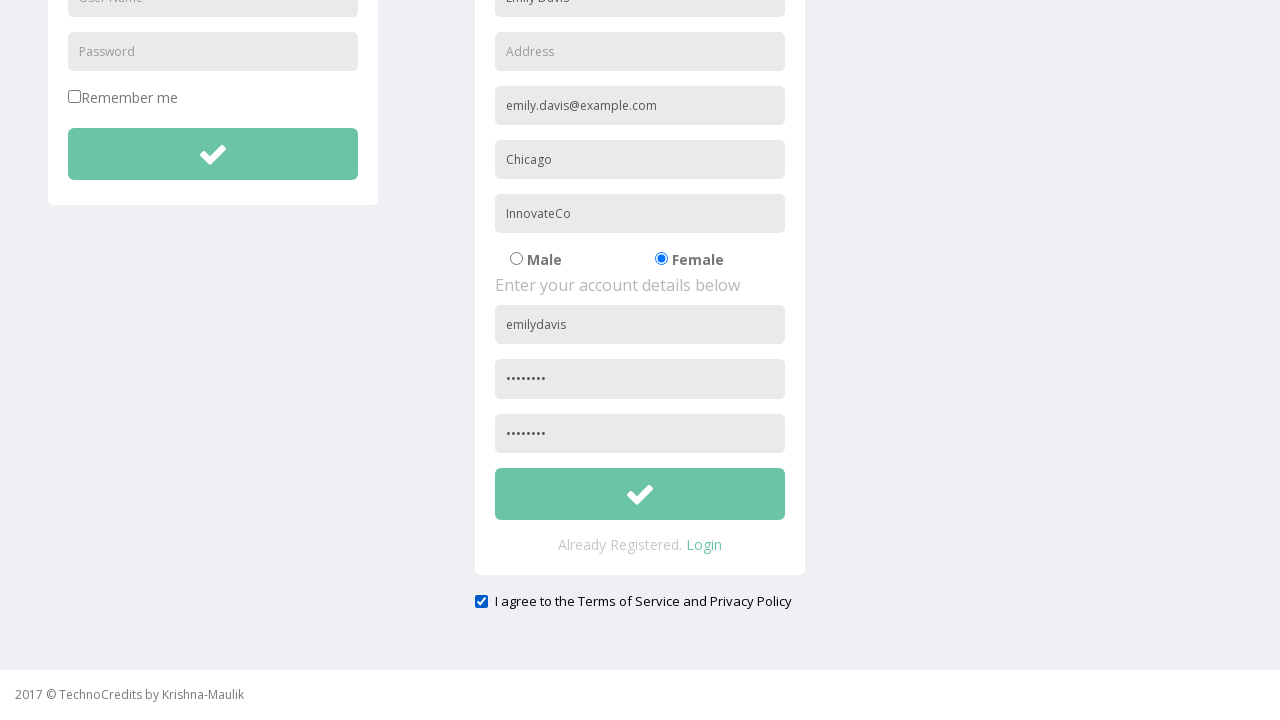

Clicked Sign Up button to submit registration form with Address field blank at (640, 494) on button#btnsubmitsignUp
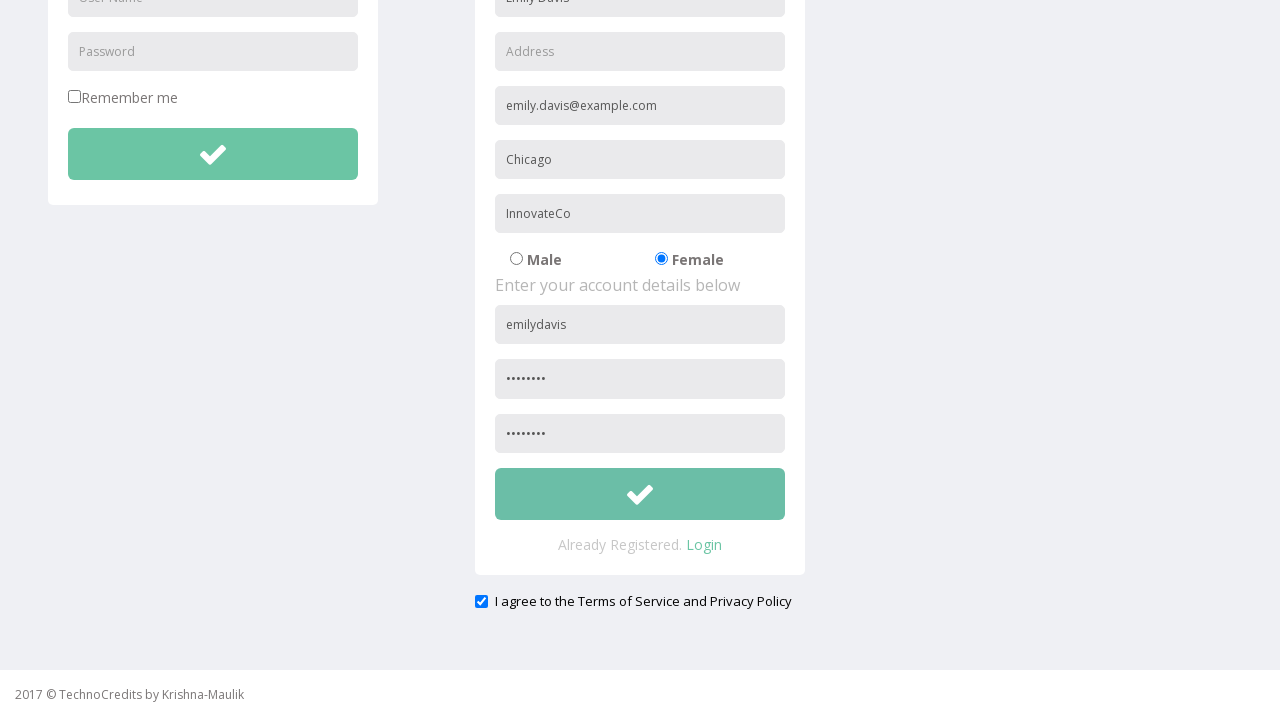

Error alert appeared and was accepted - Address field validation triggered as expected
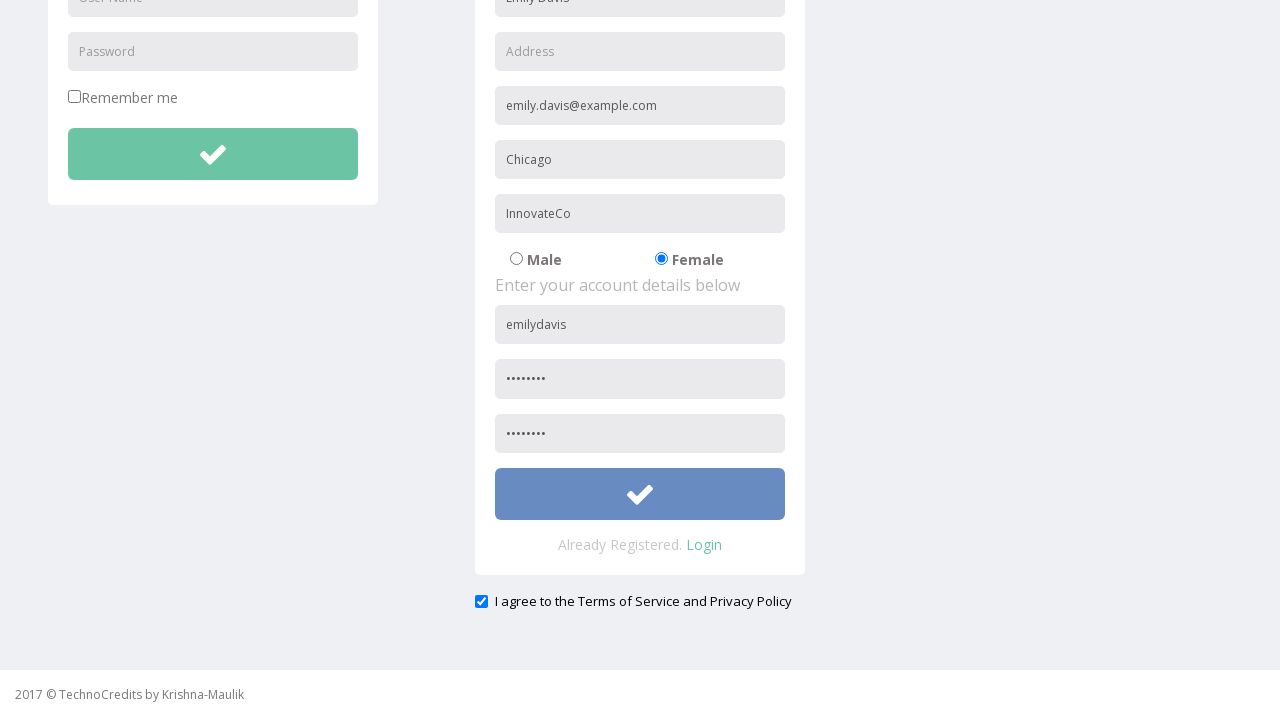

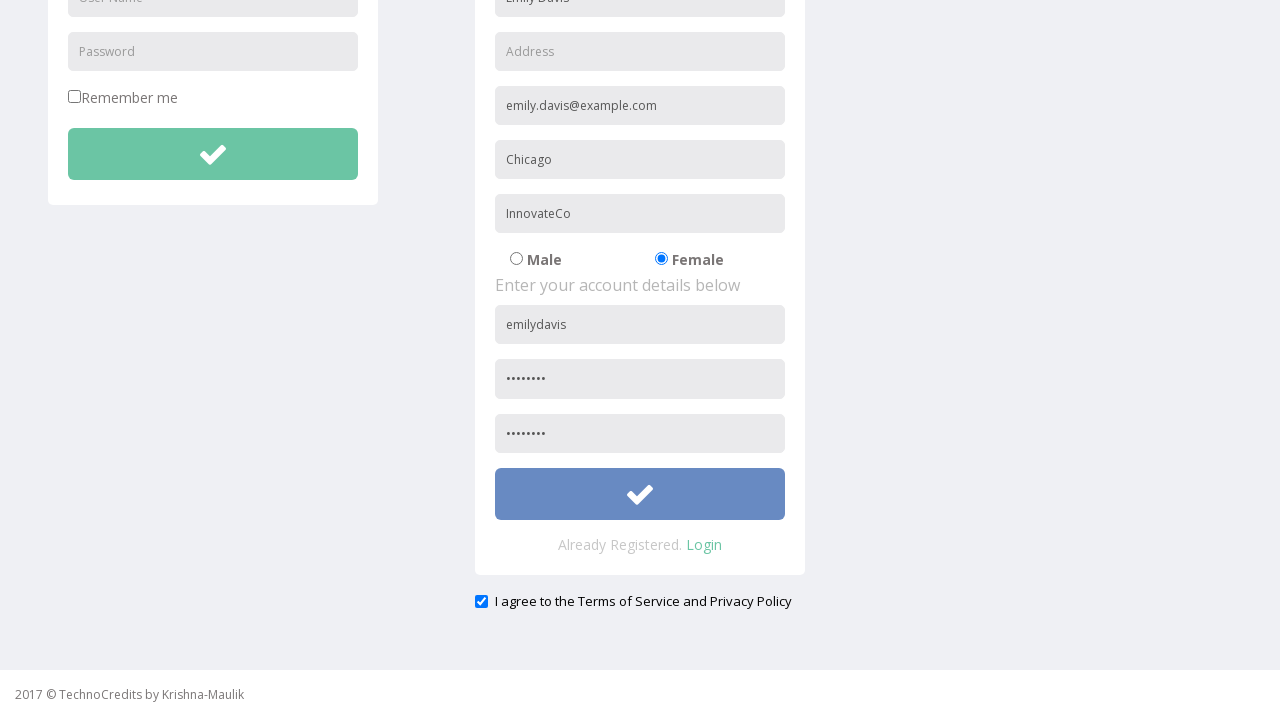